Performs a comprehensive health check on the application by verifying the presence of login forms, navigation elements, and interactive components.

Starting URL: https://kiddo-quest-de7b0.web.app

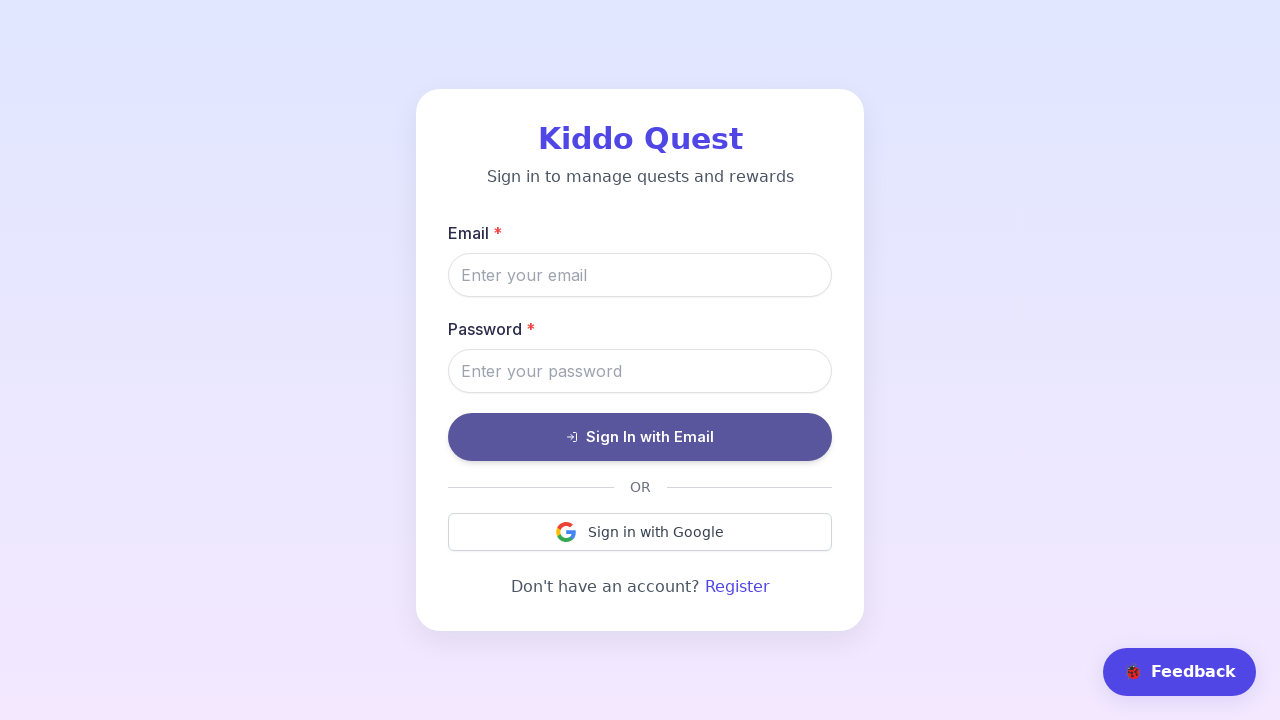

Waited for network idle state - page fully loaded
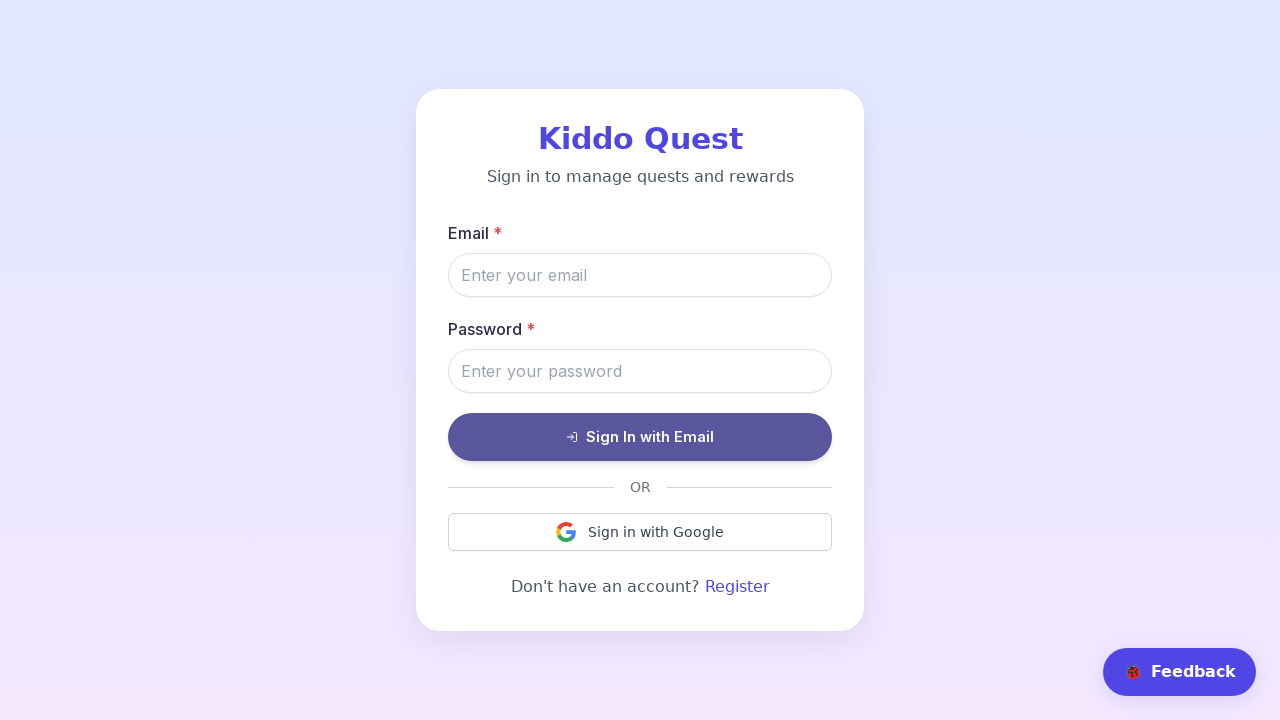

Waited 5 seconds for app initialization
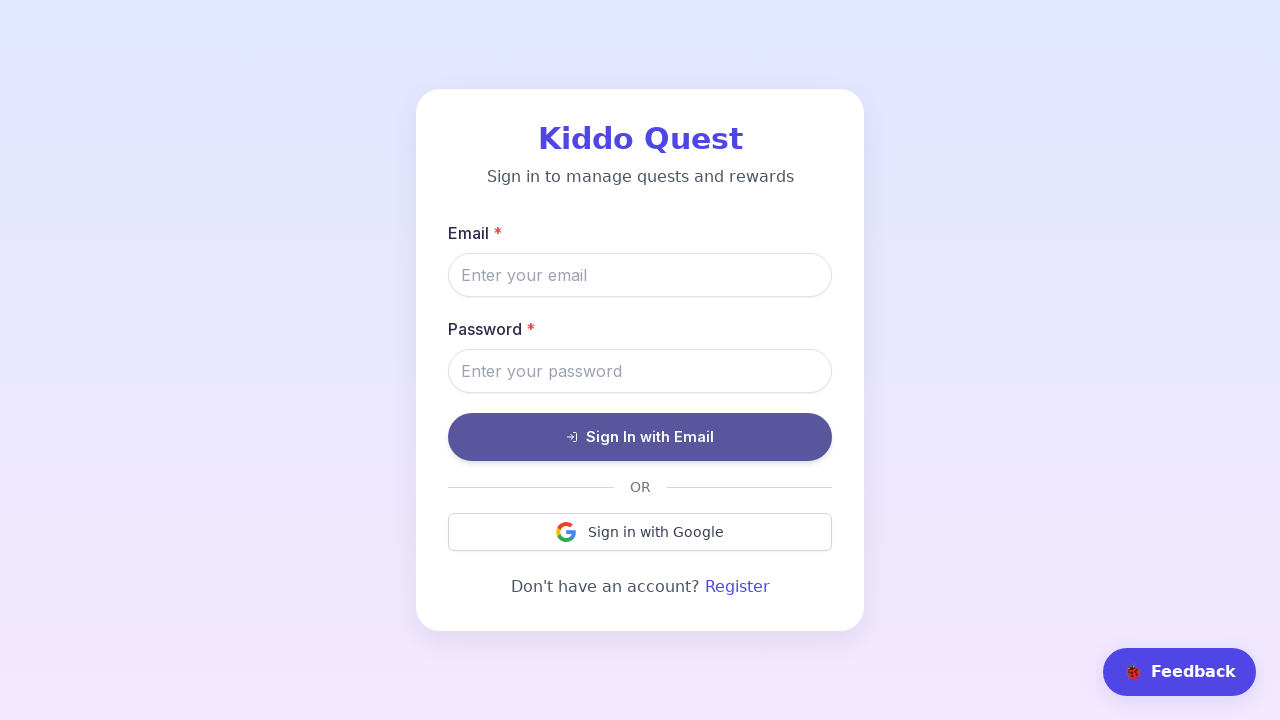

Checked for login form - found: True
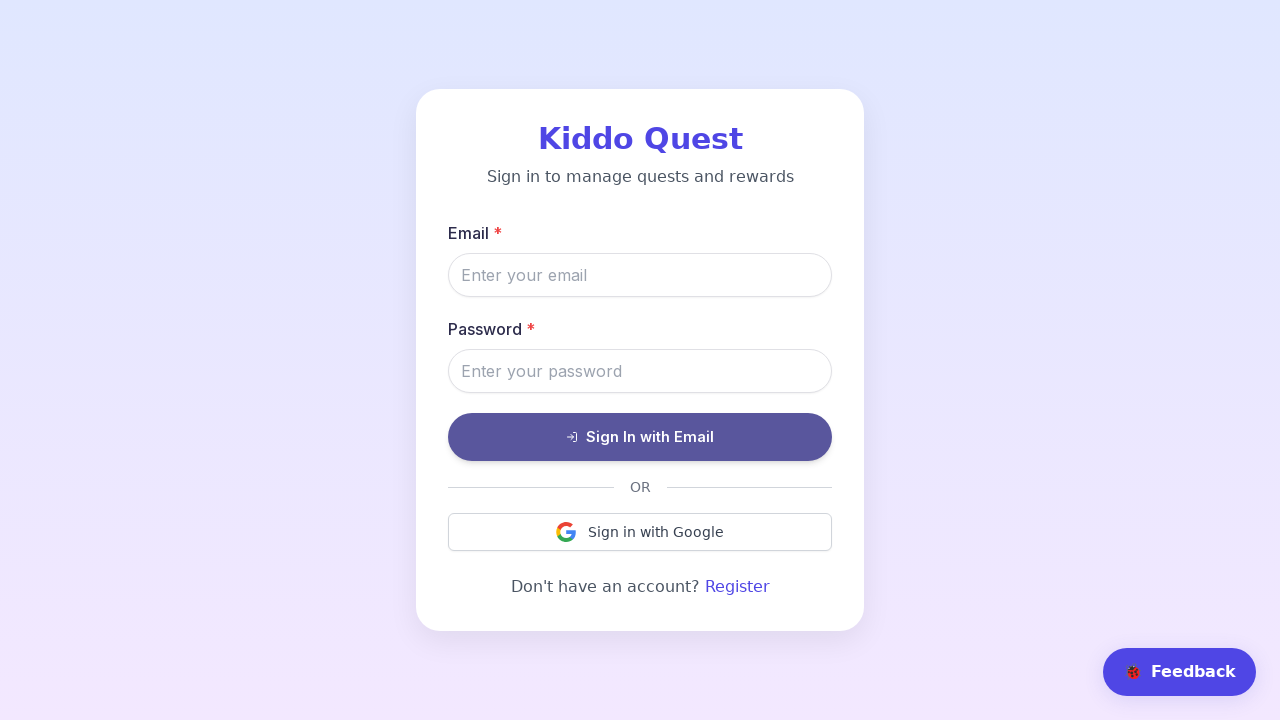

Counted navigation elements - total: 0
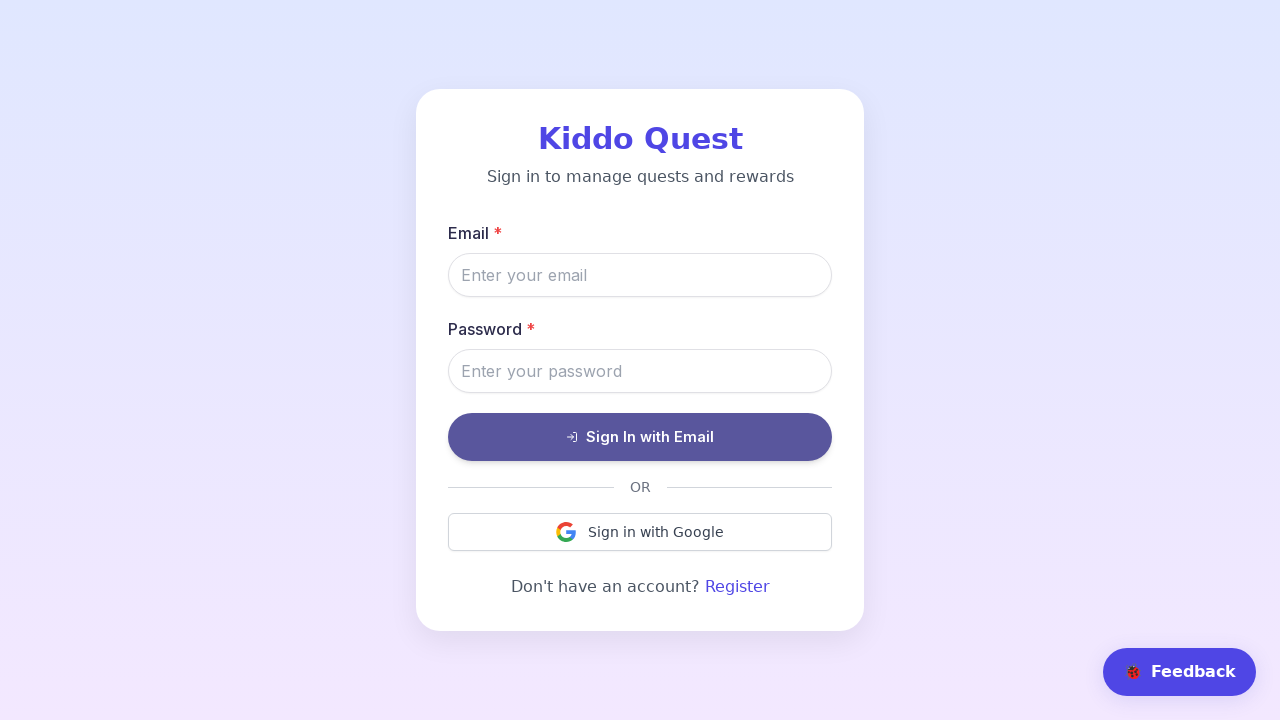

Counted interactive elements - total: 4
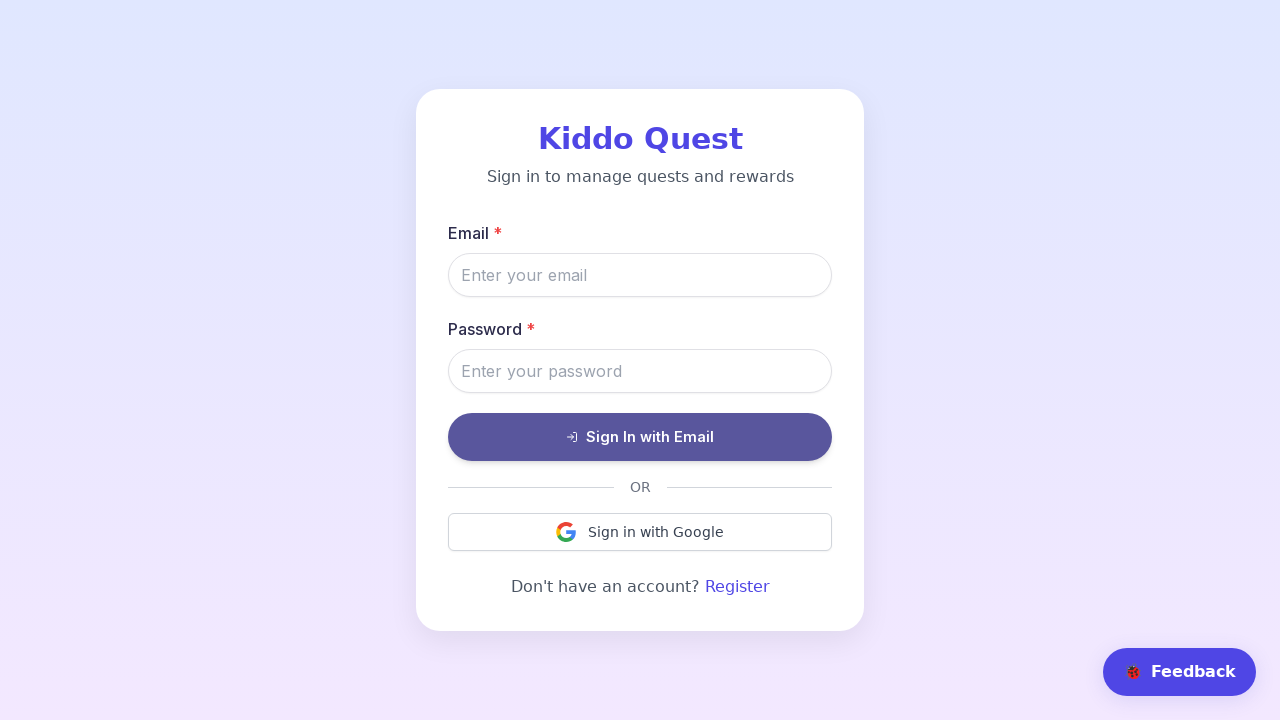

Verified DOM content fully loaded - page is interactive
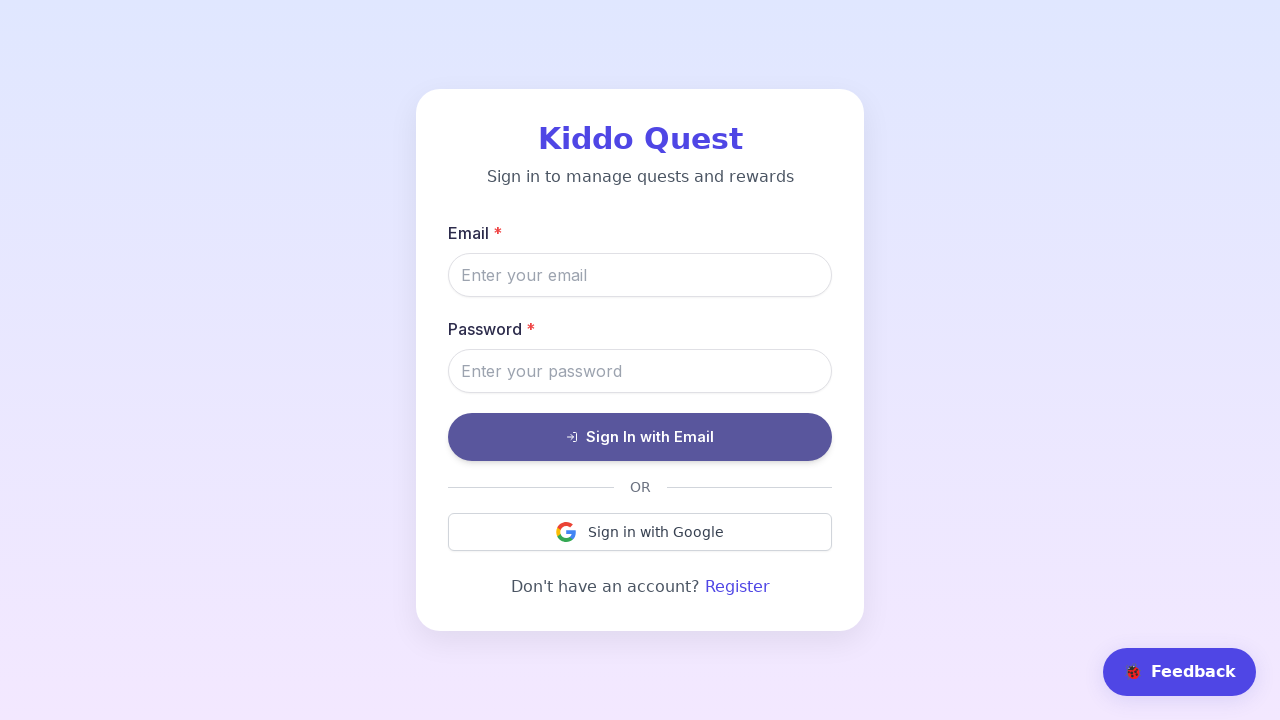

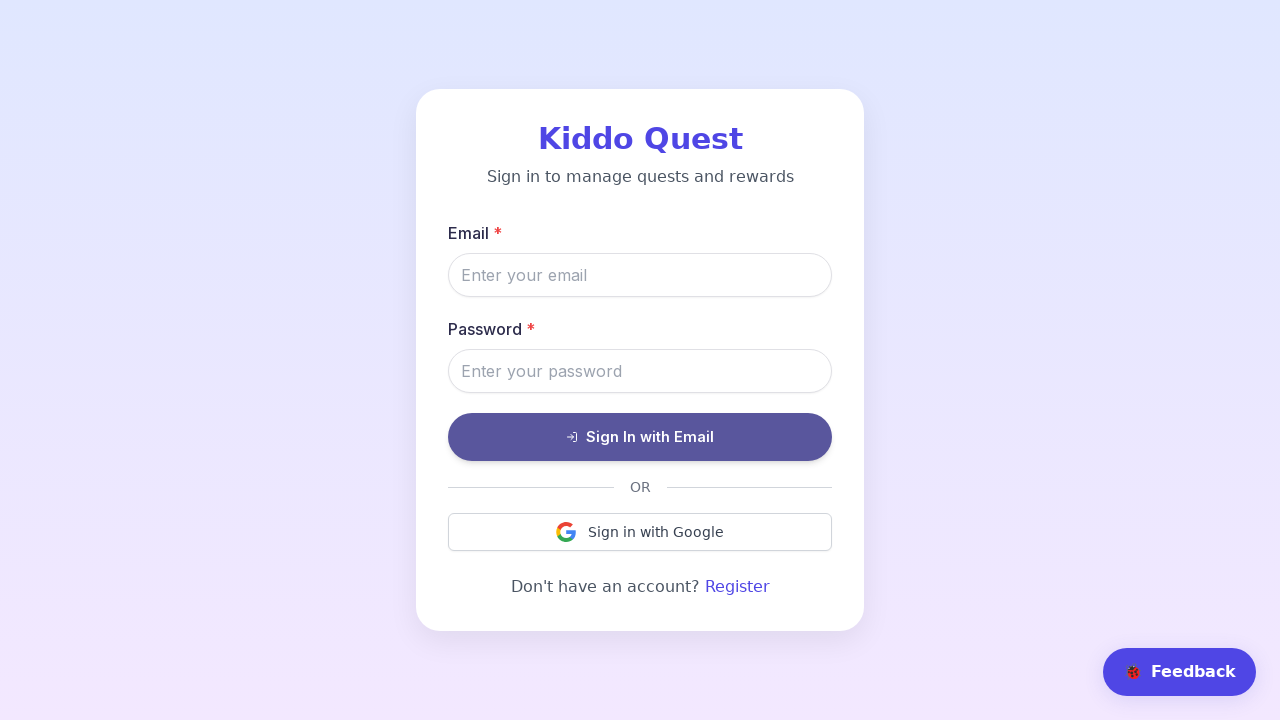